Tests the product dropdown by selecting different options and verifying the selection changes appropriately.

Starting URL: https://cac-tat.s3.eu-central-1.amazonaws.com/index.html

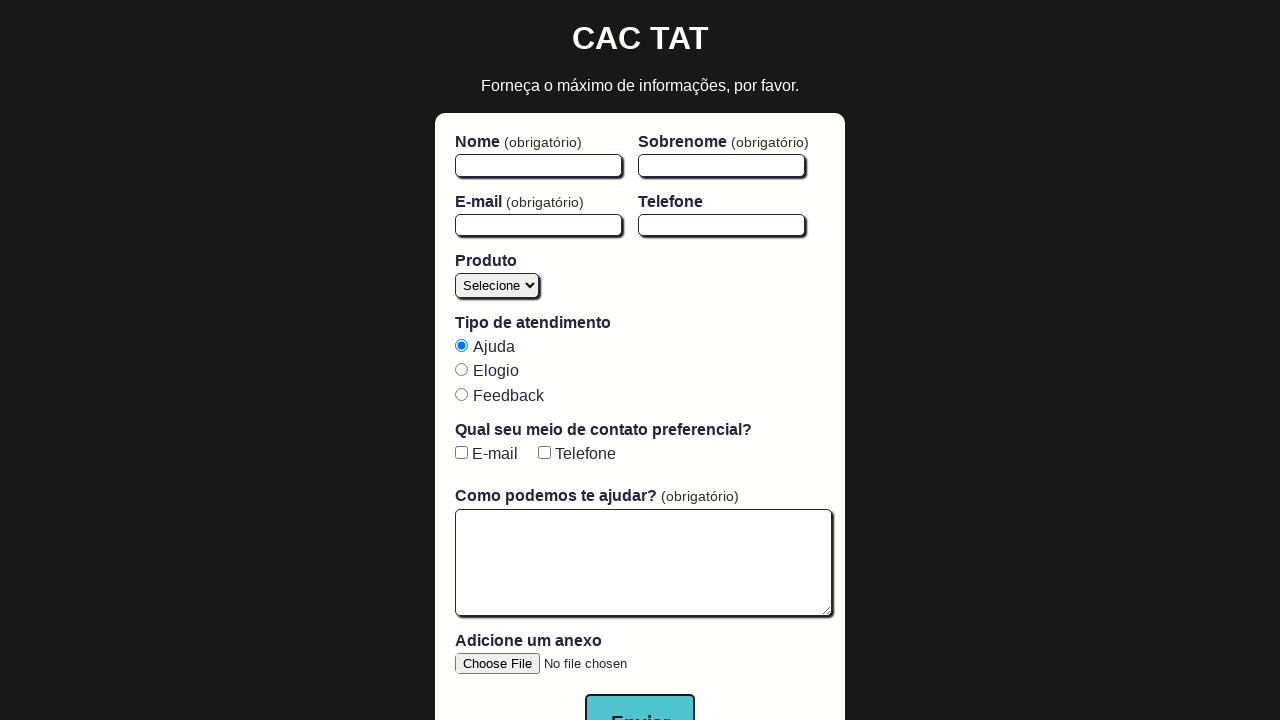

Waited for form to load
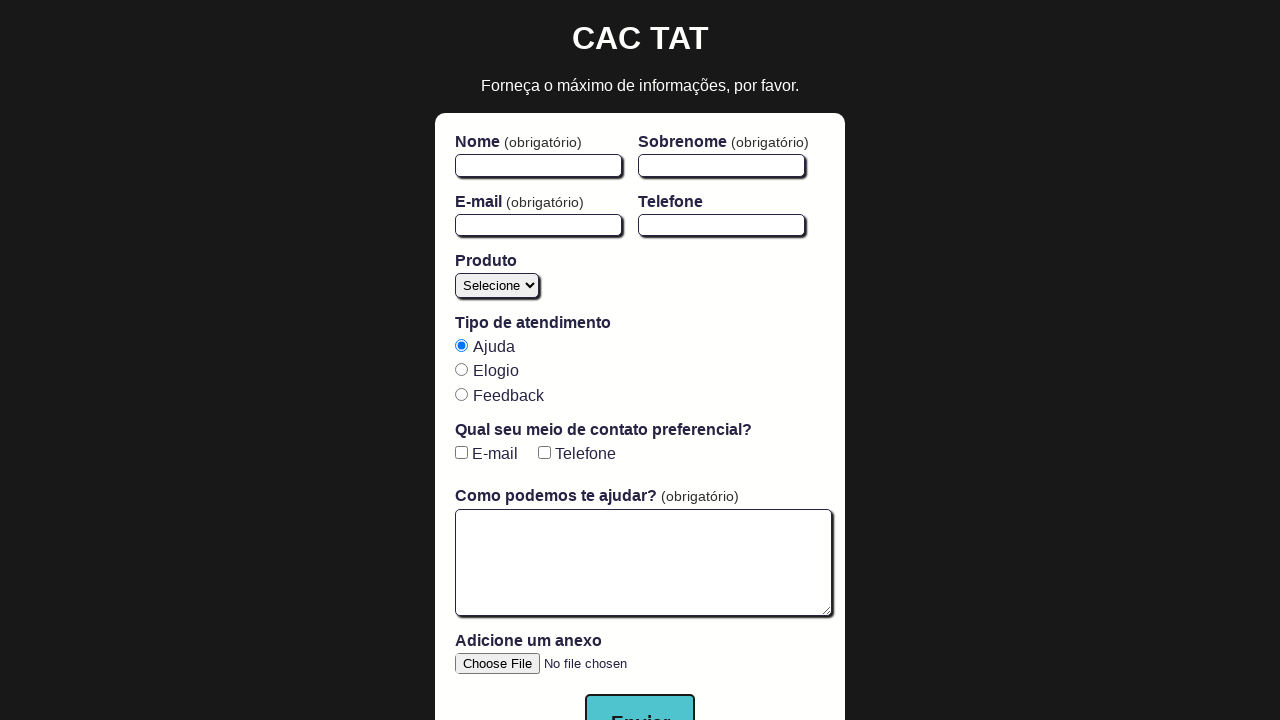

Waited for product dropdown to be visible
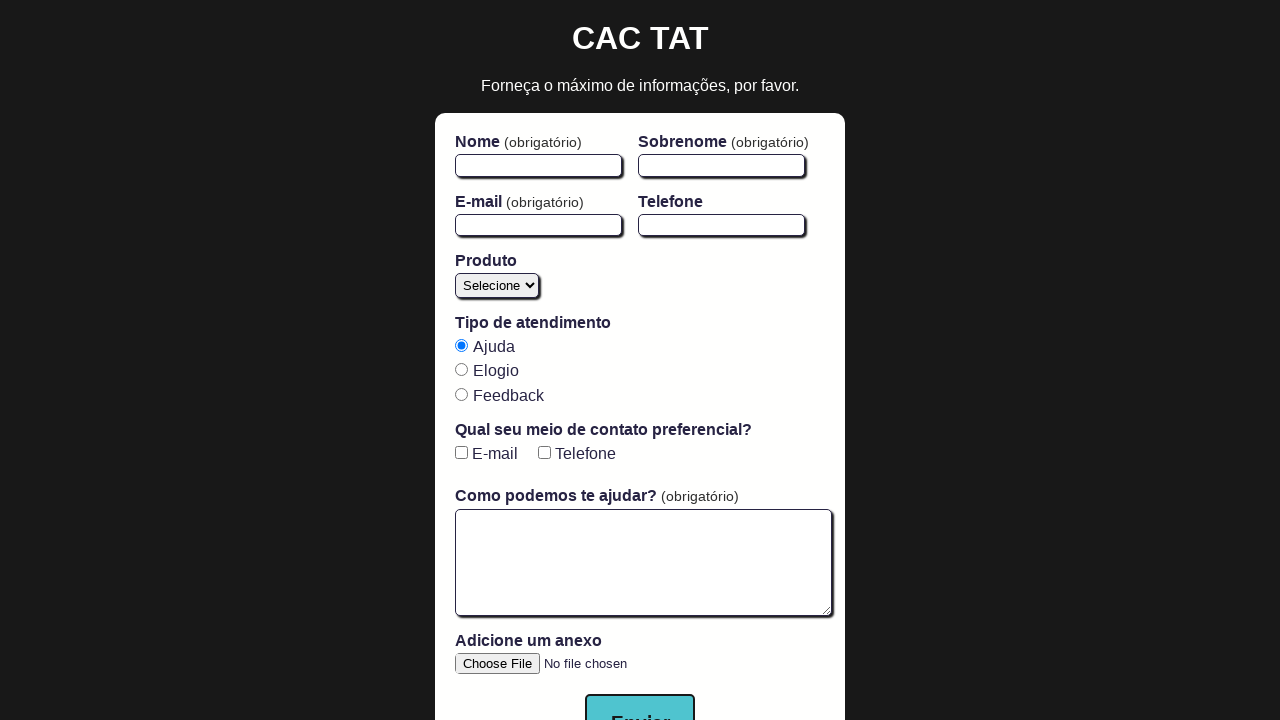

Selected second option (index 1) from product dropdown on #product, select
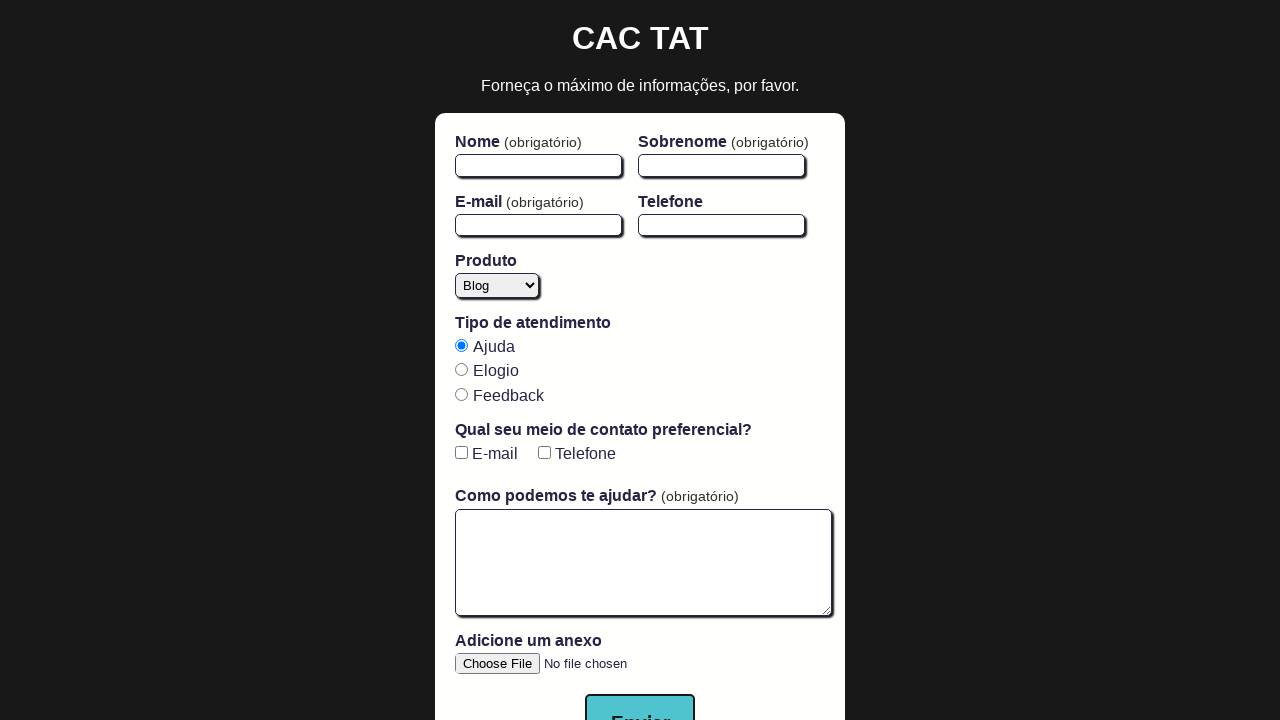

Selected first option (index 0) from product dropdown on #product, select
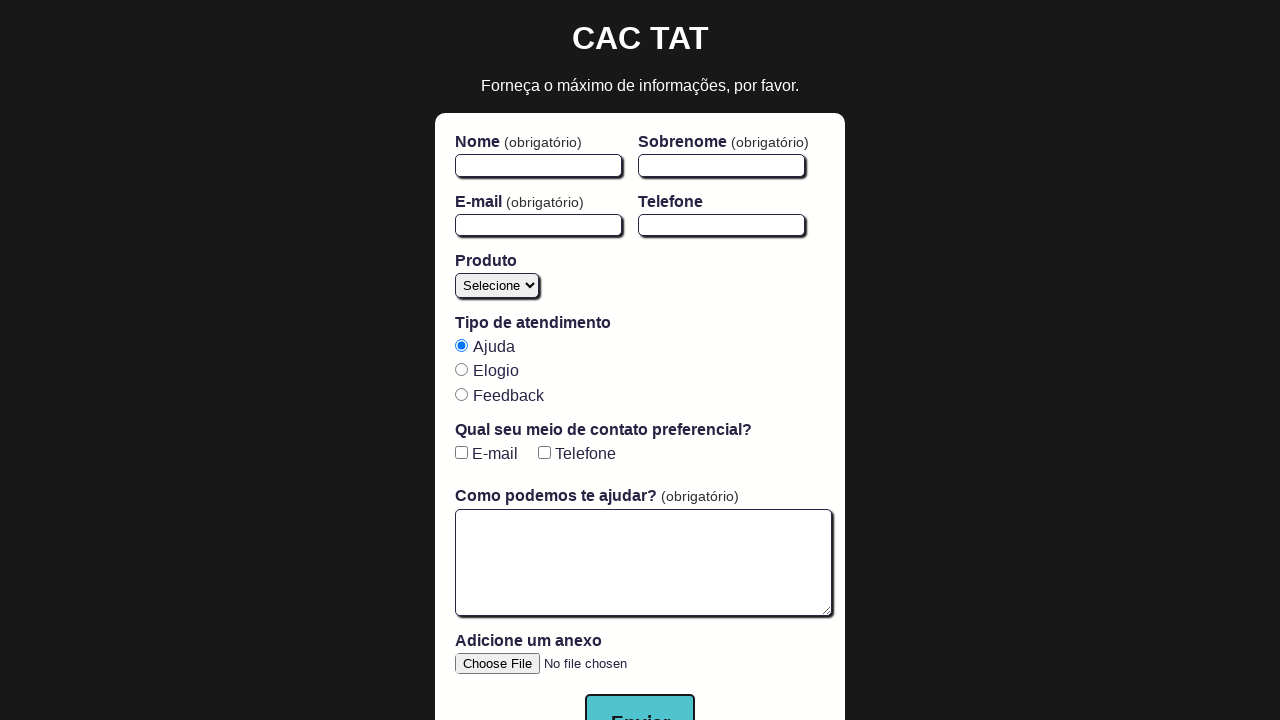

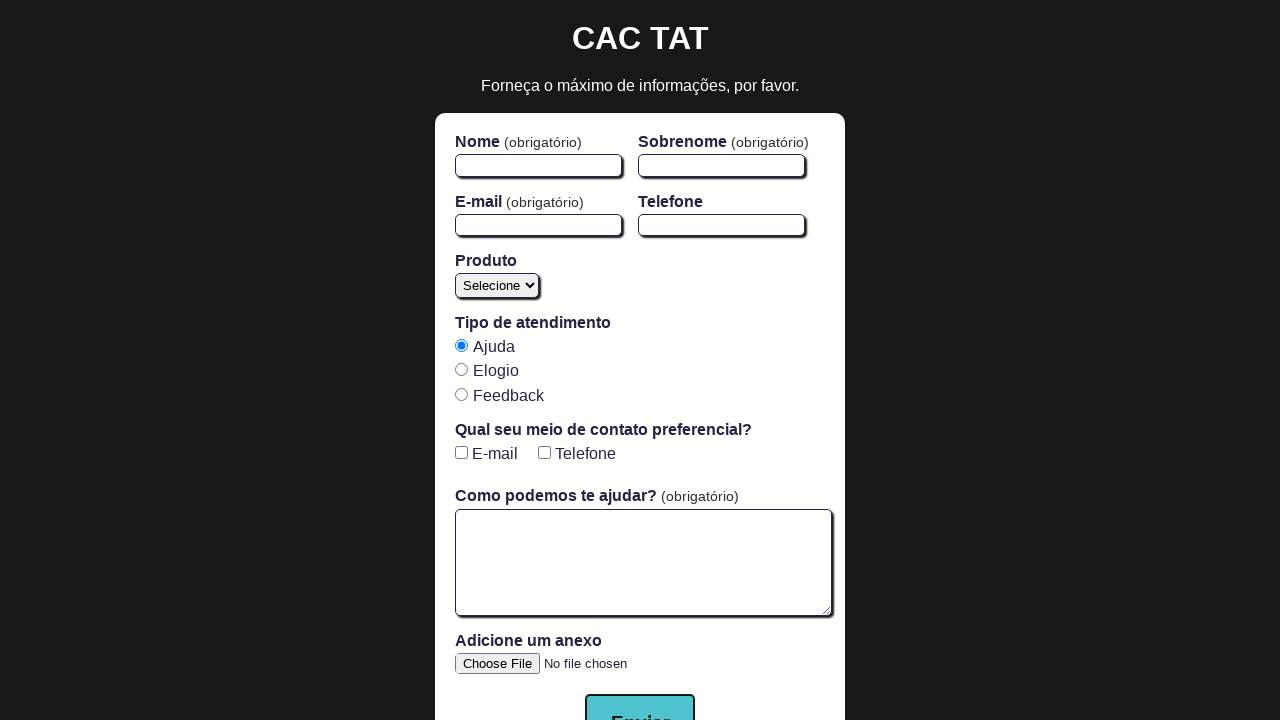